Verifies the presence of various category-related elements on the Steam store homepage in Russian language

Starting URL: https://store.steampowered.com/?l=russian

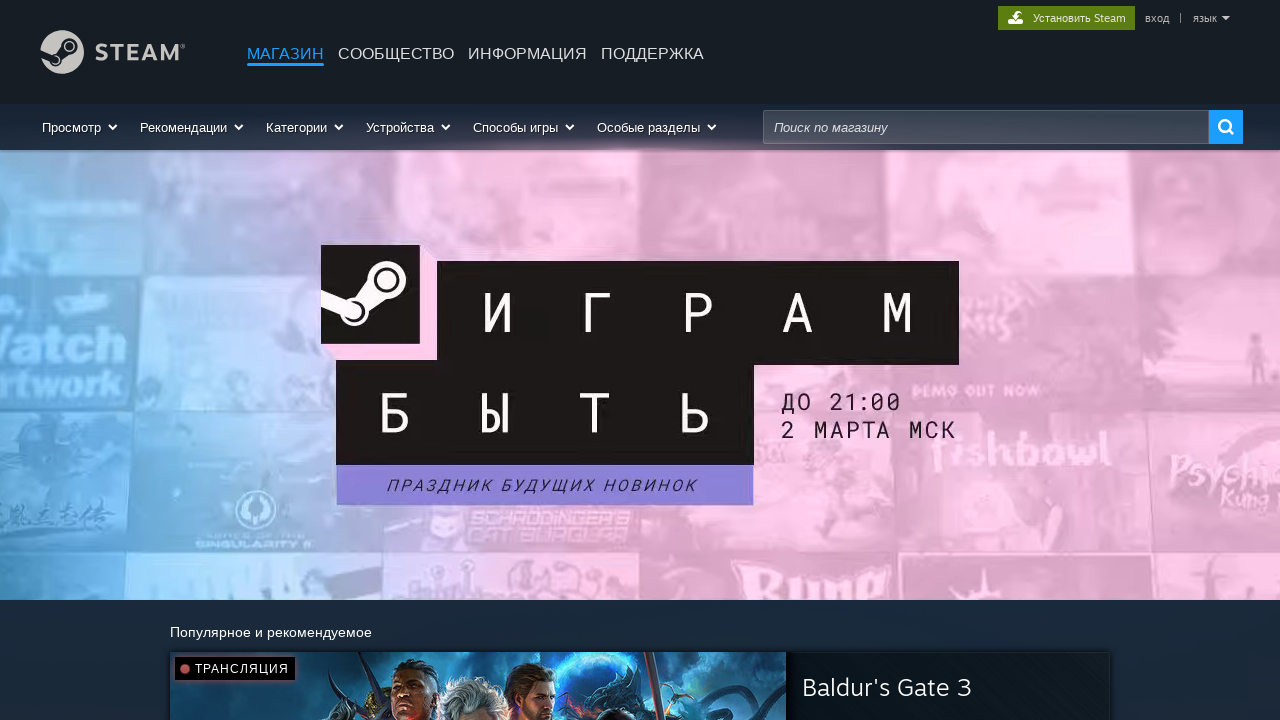

Waited for page to reach domcontentloaded state on Steam store Russian homepage
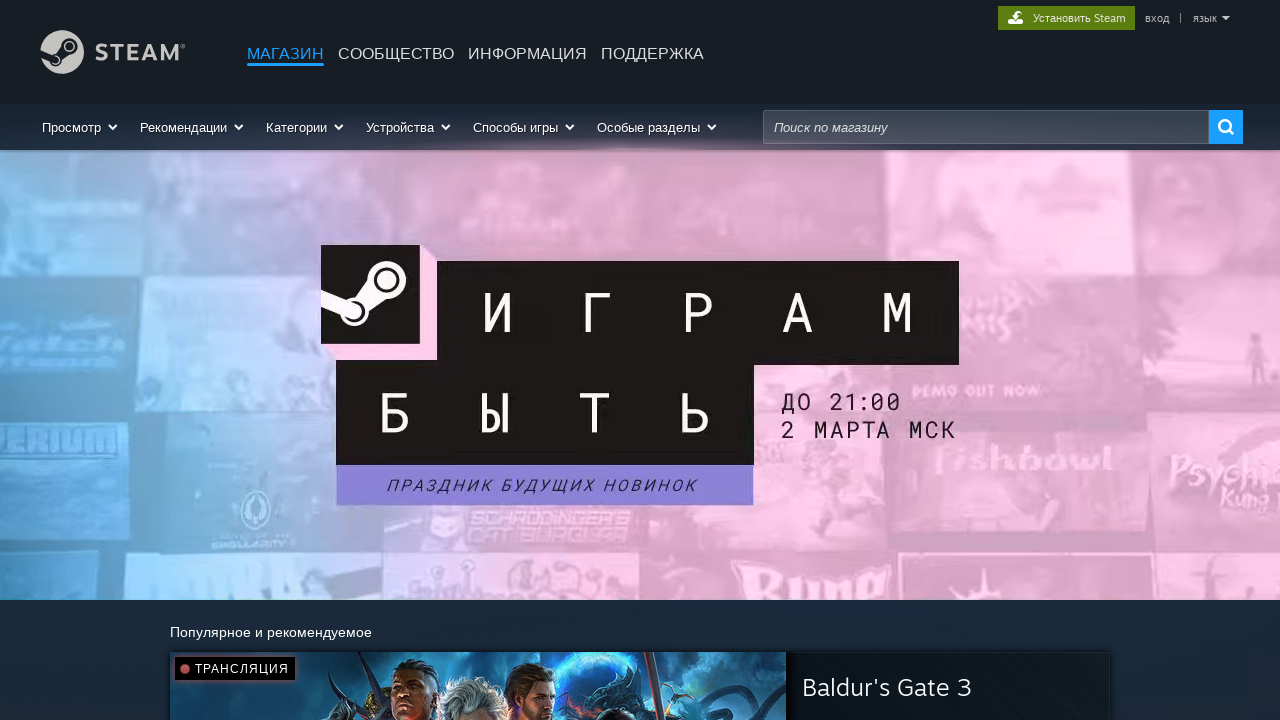

Located desktop categories button element
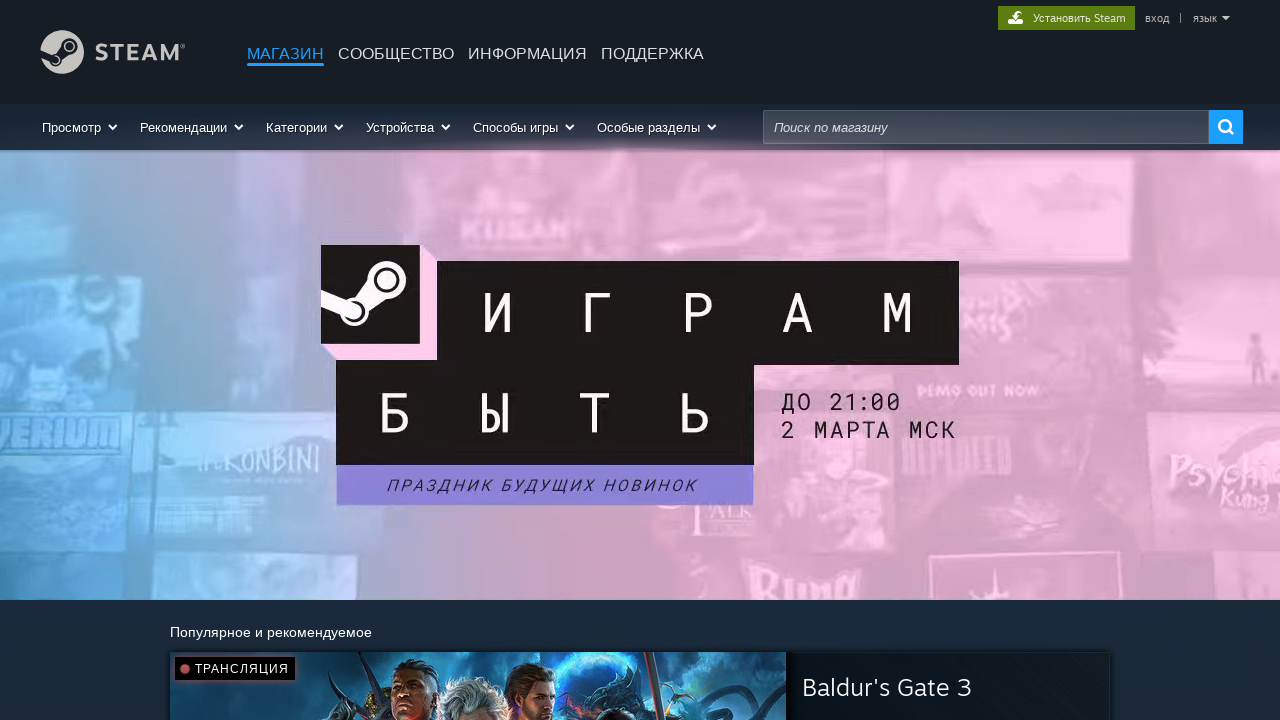

Located mobile categories button element
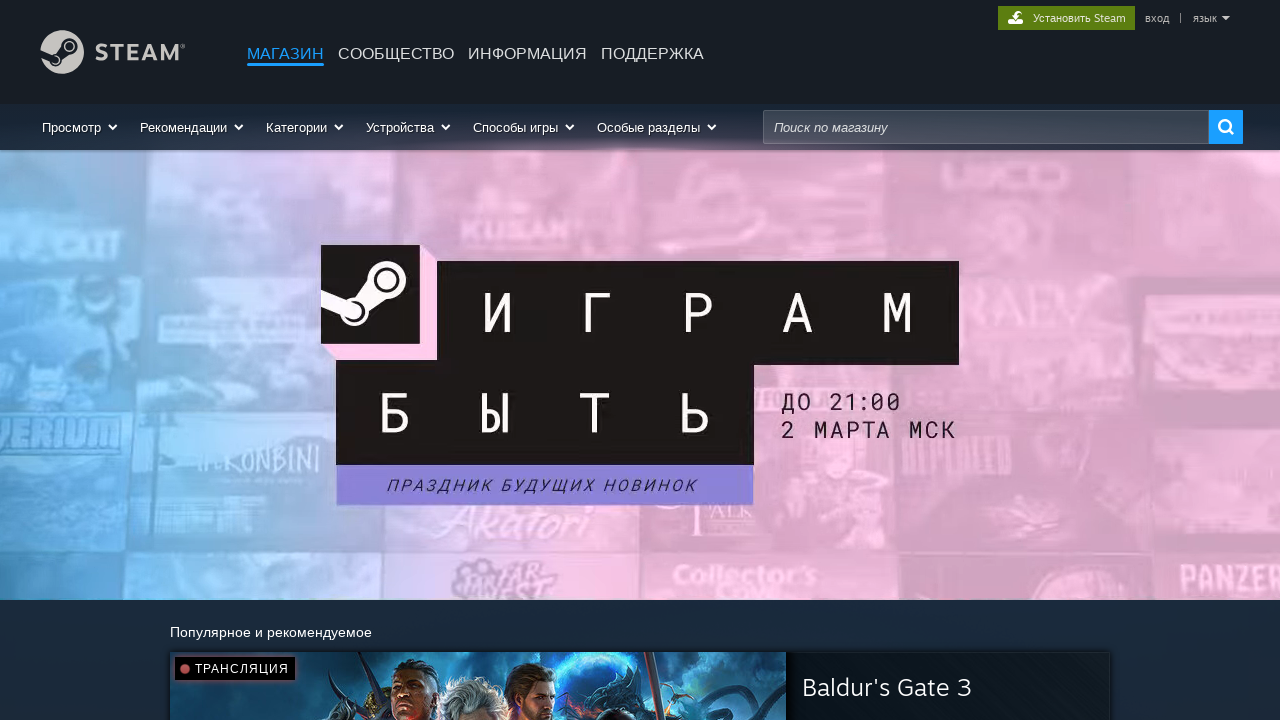

Located side menu category section element
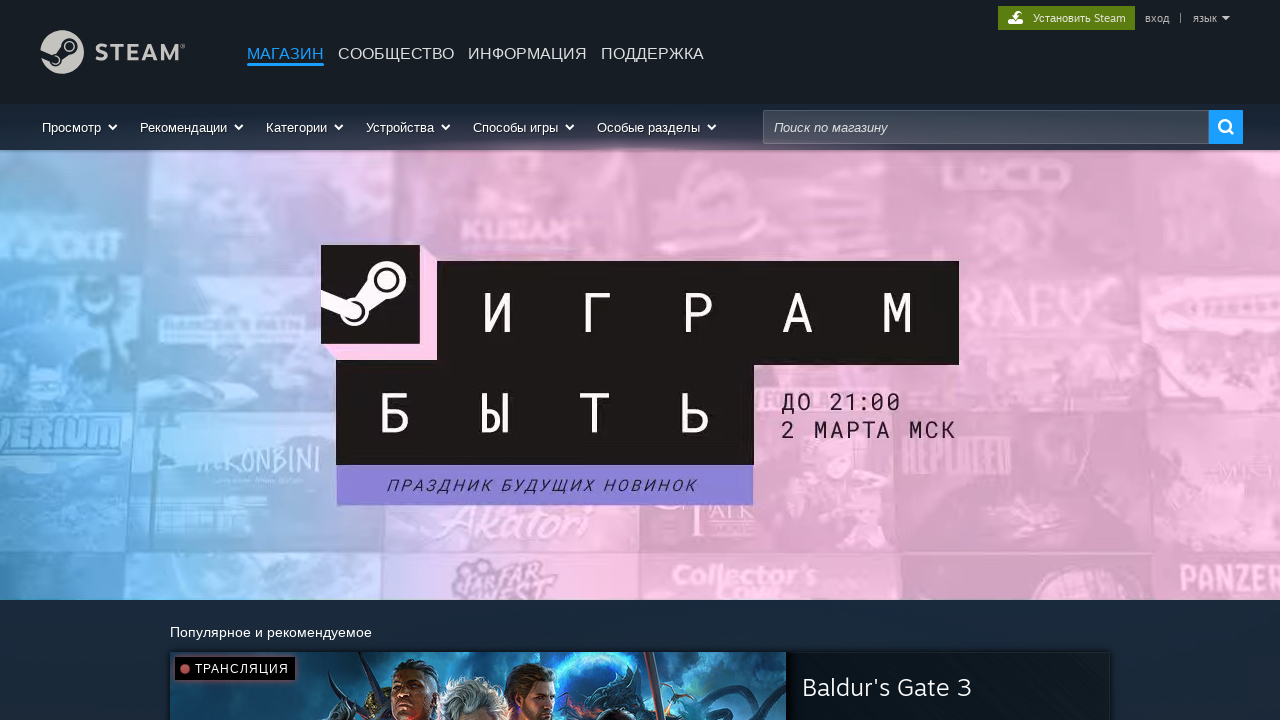

Located center page category section element
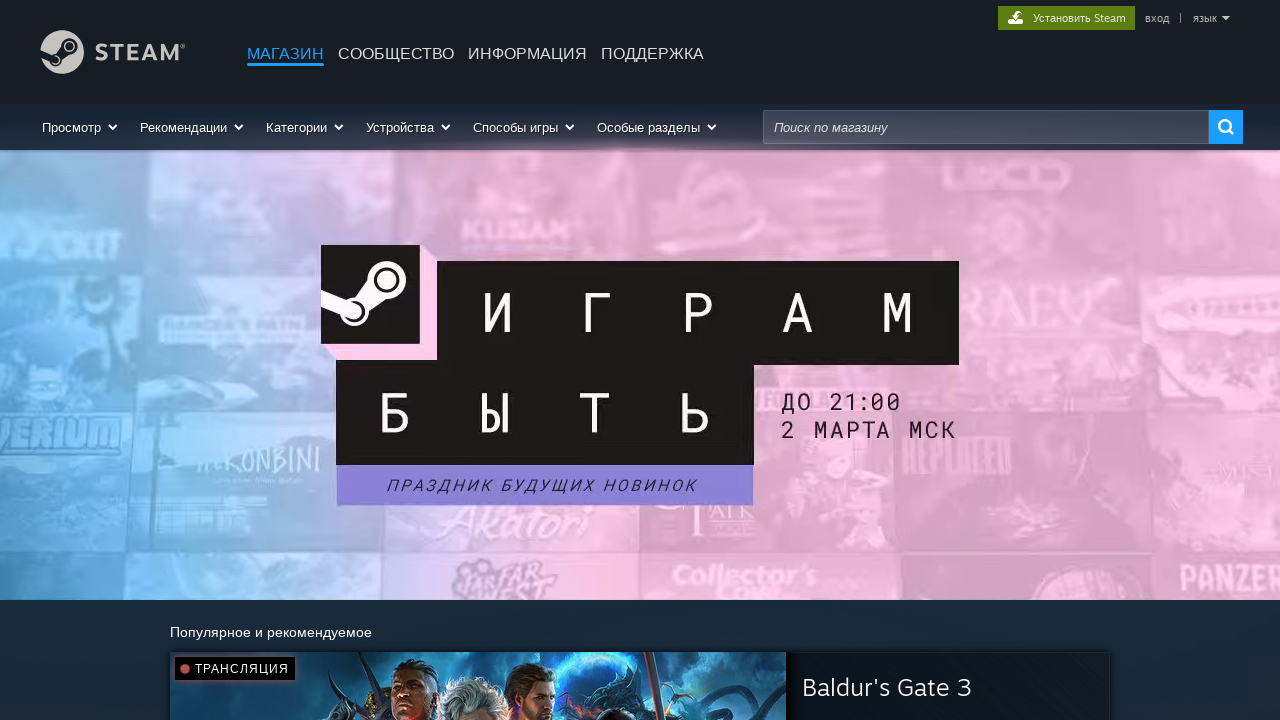

Checked desktop categories visibility: False
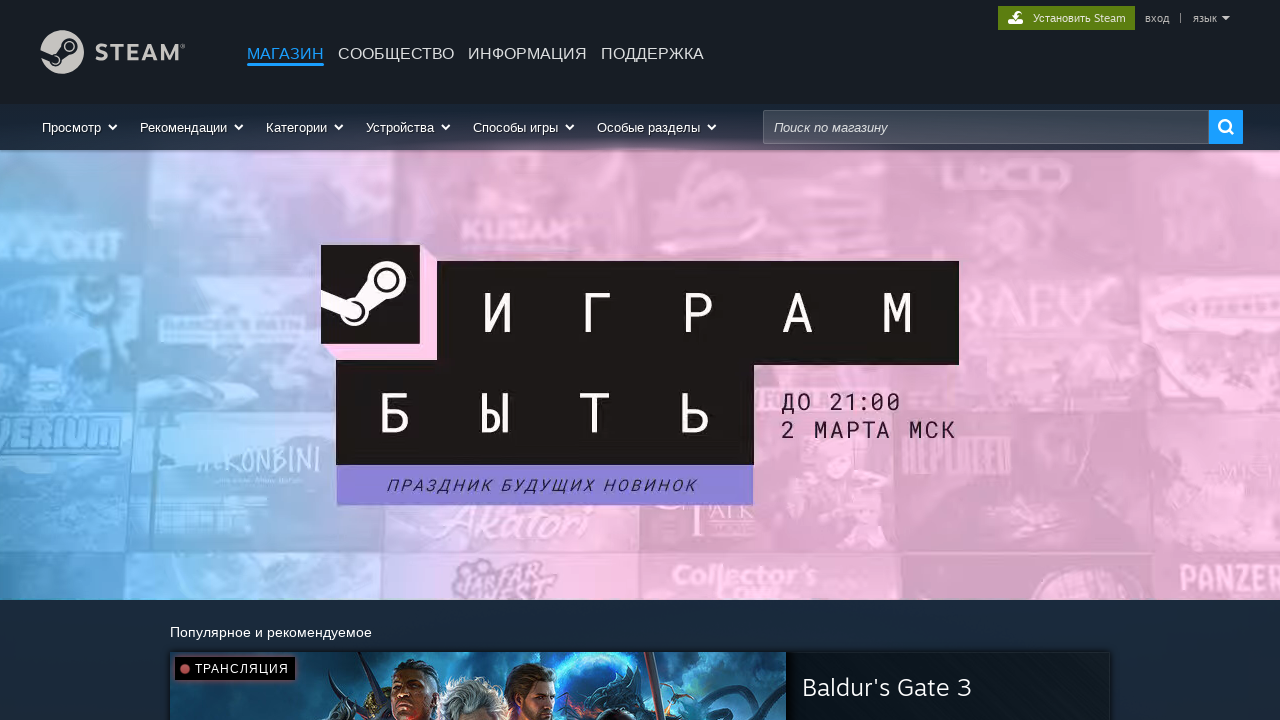

Checked mobile categories visibility: False
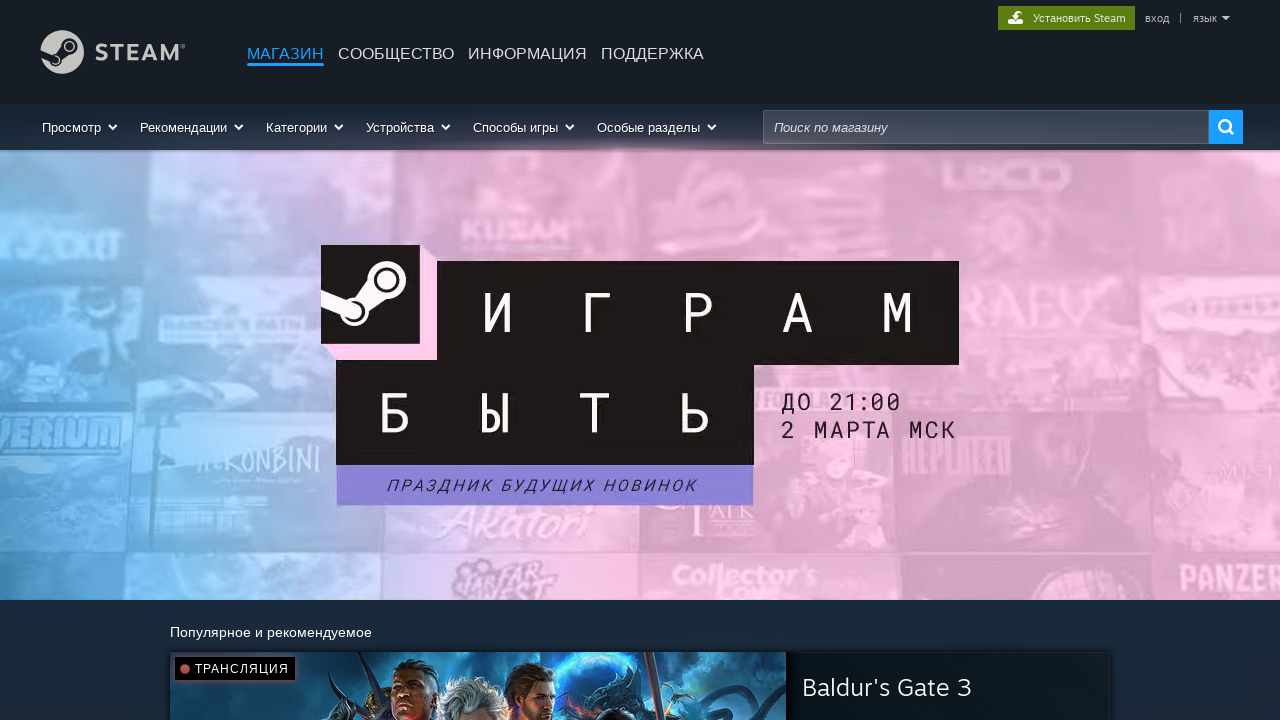

Checked side menu category visibility: False
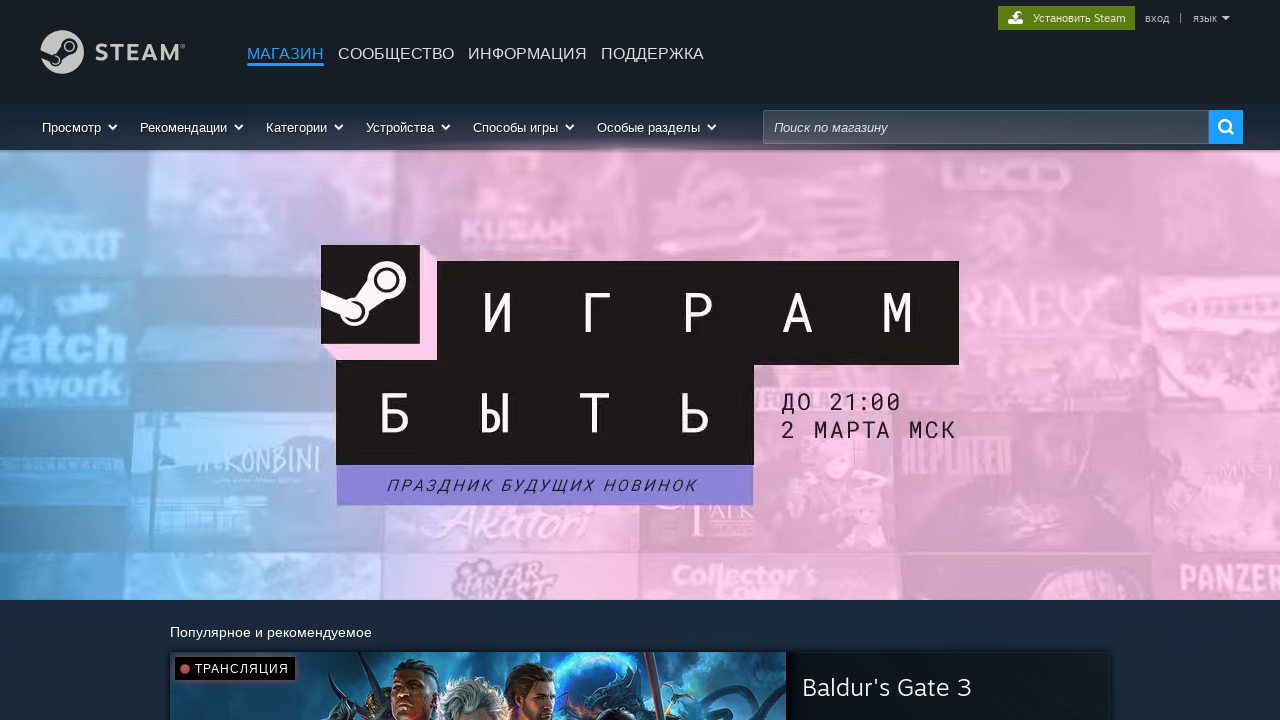

Checked center page category visibility: True
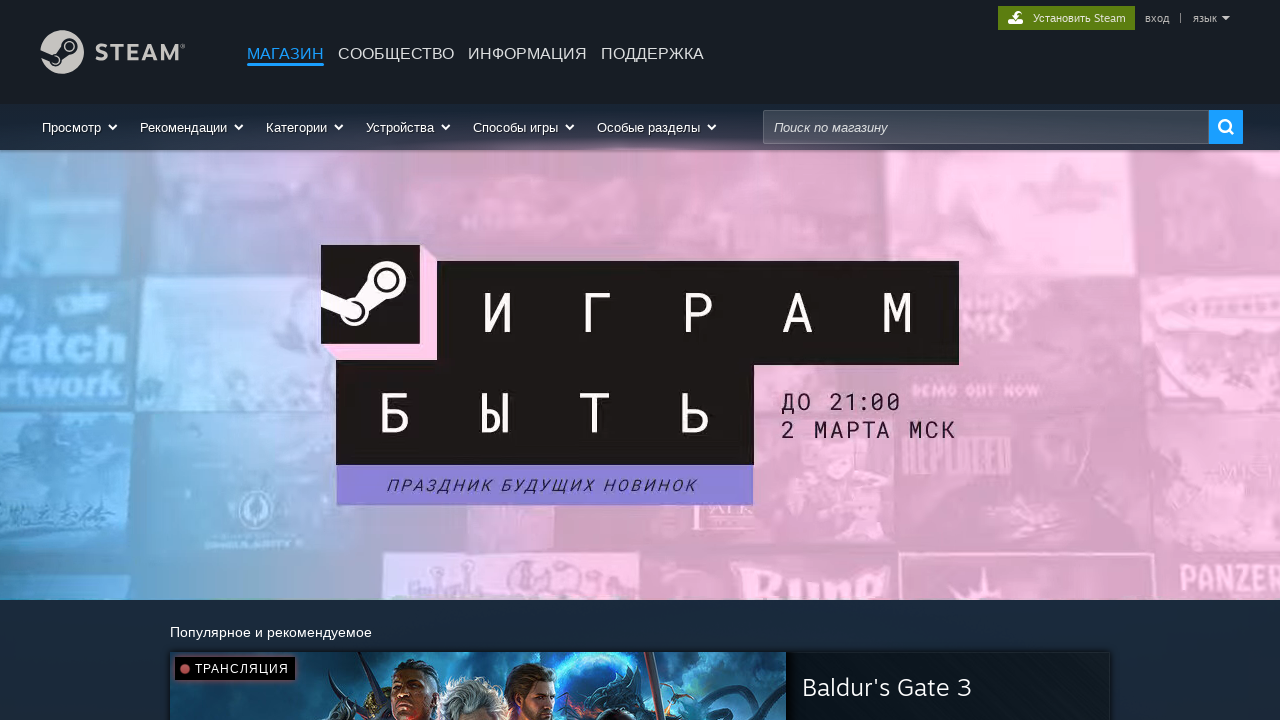

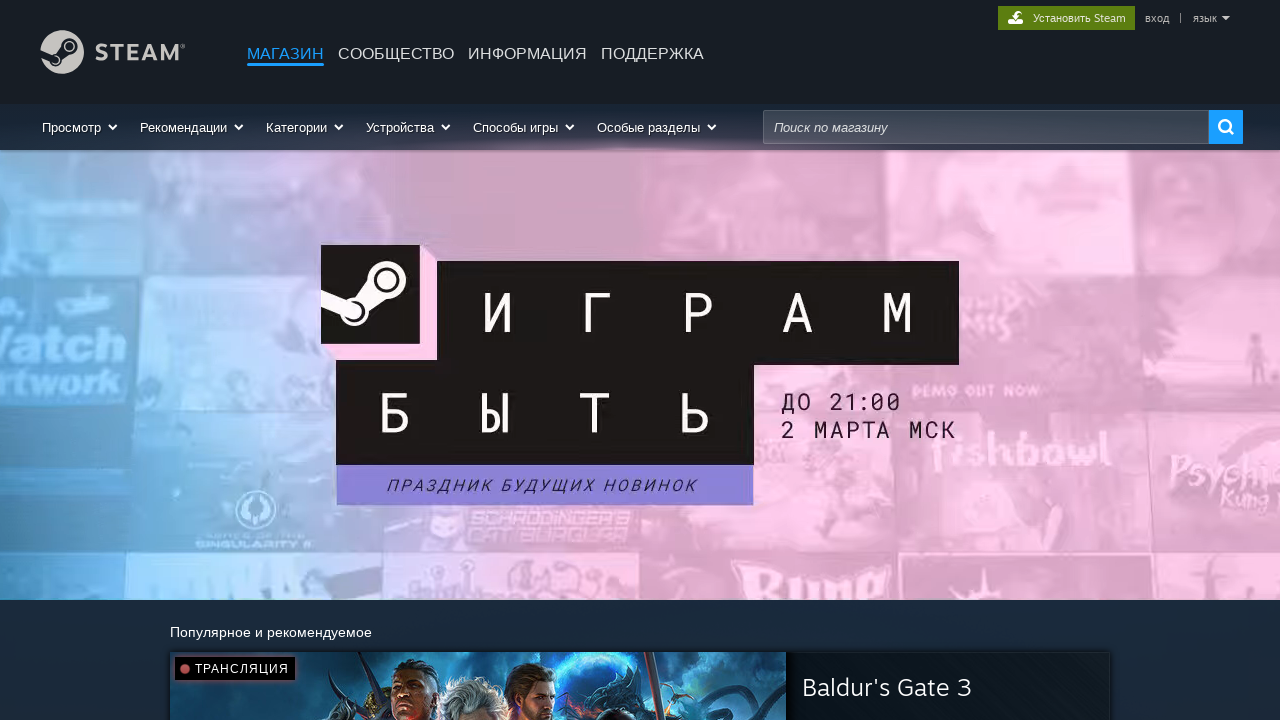